Navigates to the Rahul Shetty Academy Automation Practice page and tests checkbox selection functionality by clicking a checkbox, verifying its selection state, and toggling it.

Starting URL: https://rahulshettyacademy.com/AutomationPractice/

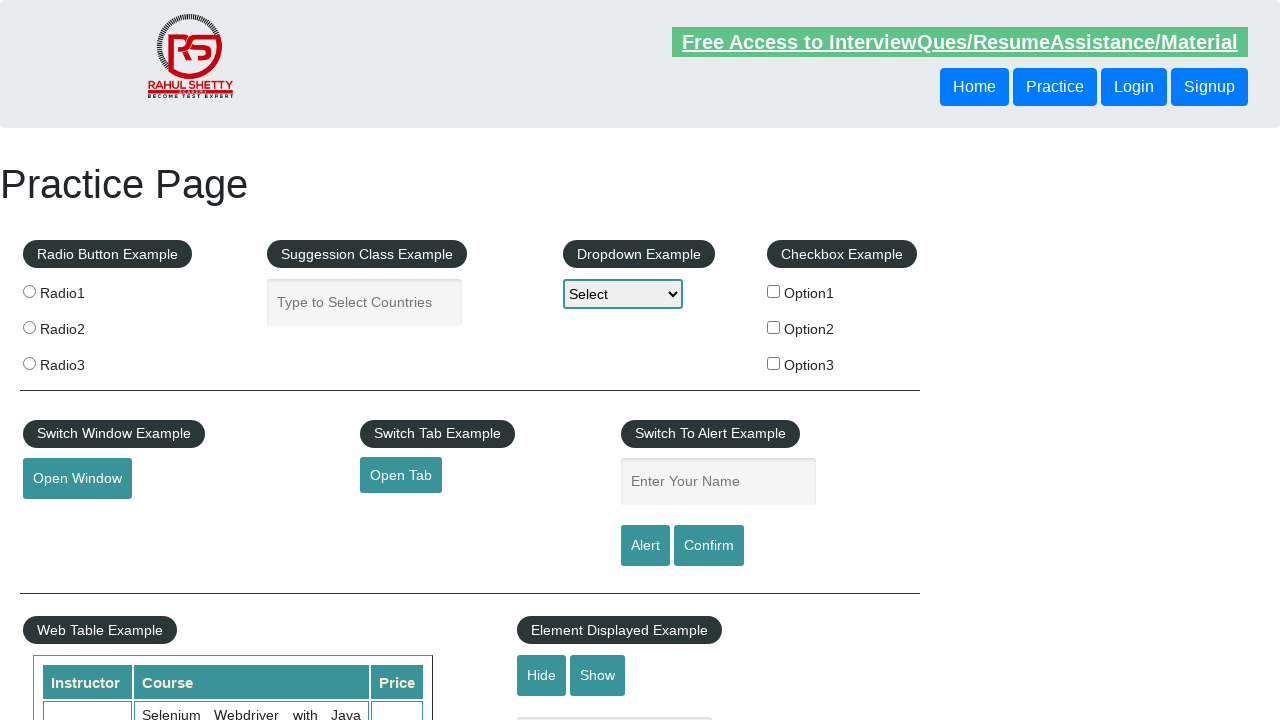

Waited for page to load (domcontentloaded)
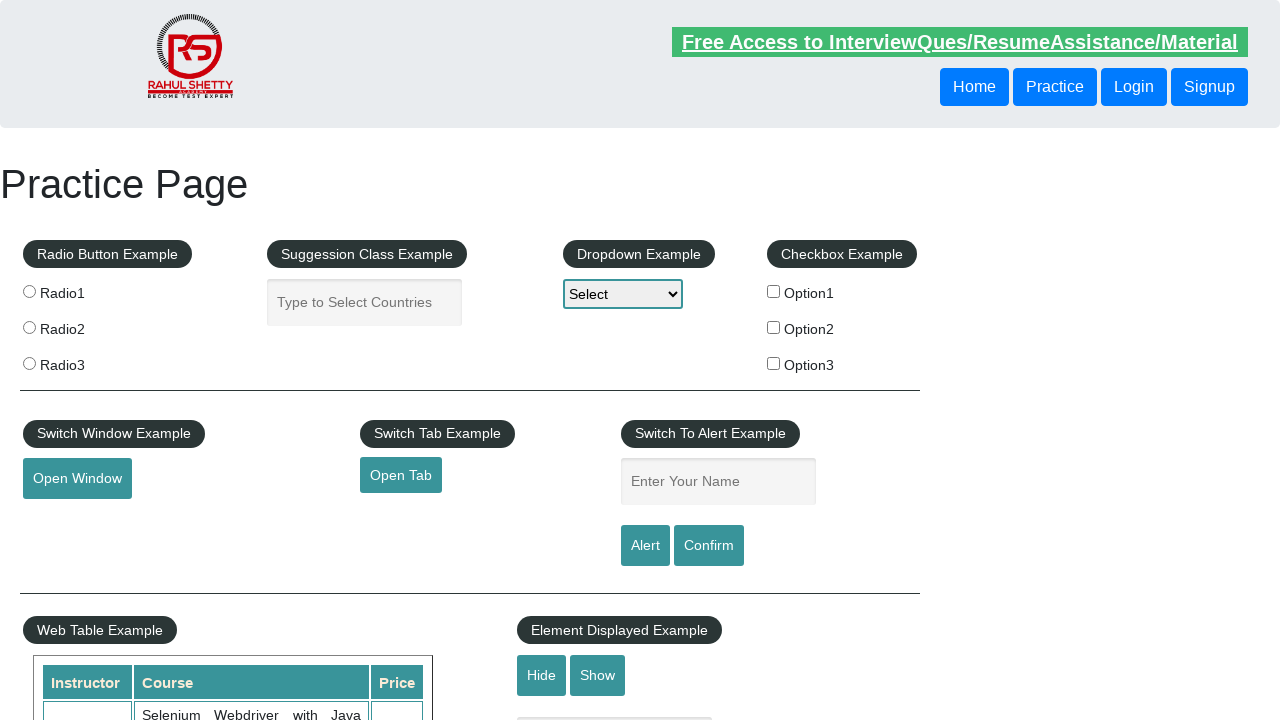

Clicked checkbox option 1 at (774, 291) on #checkBoxOption1
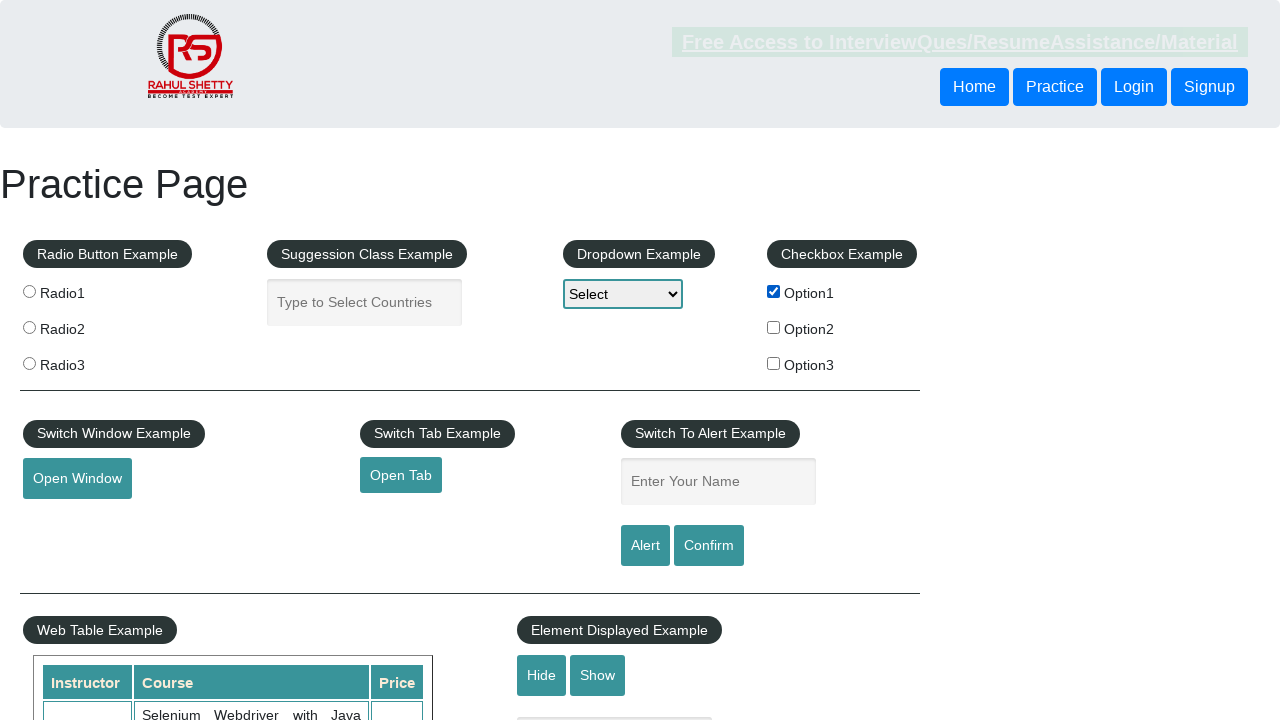

Verified checkbox option 1 is selected
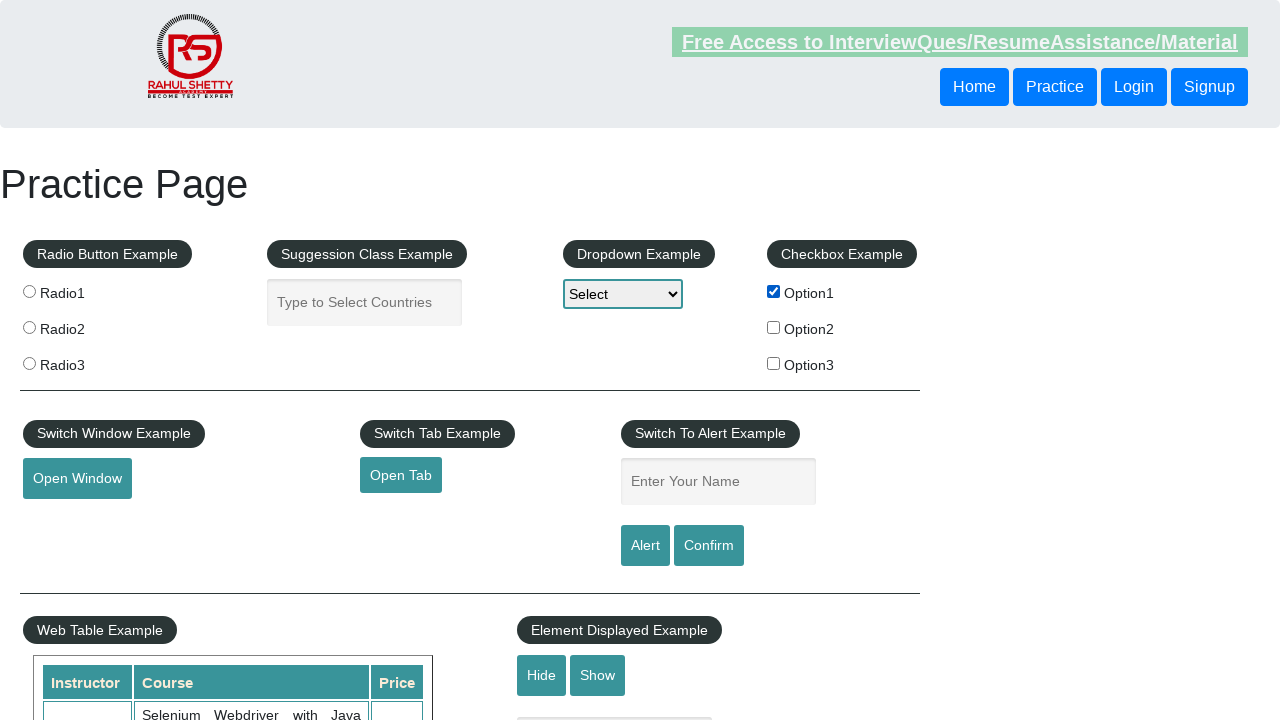

Clicked checkbox option 1 again to deselect it at (774, 291) on #checkBoxOption1
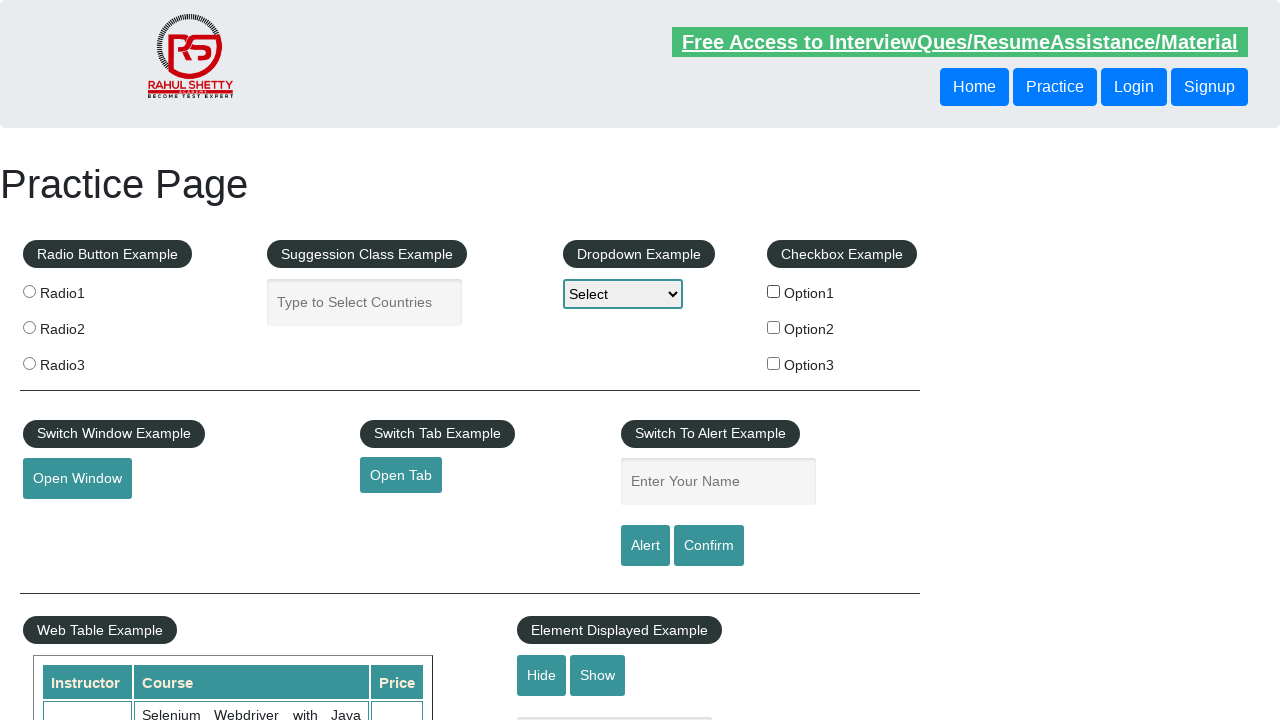

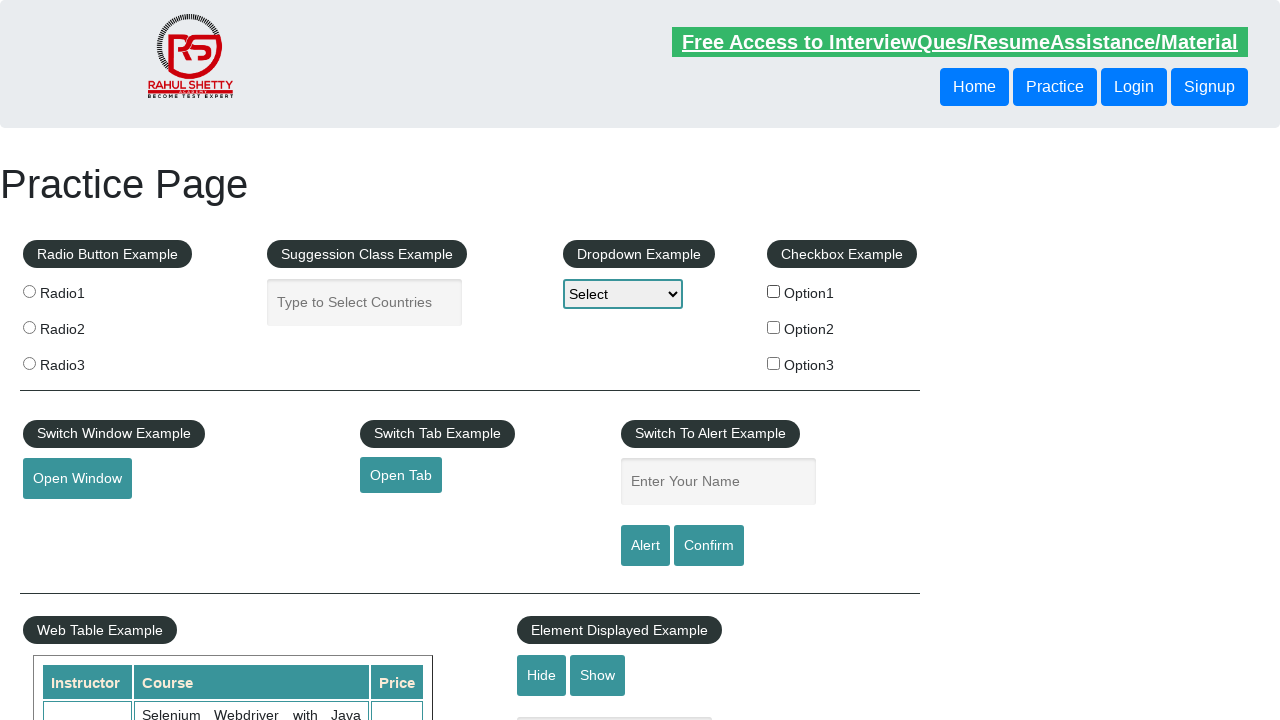